Tests text box functionality by entering a name into a form control input field on the DemoQA text box practice page

Starting URL: https://demoqa.com/text-box

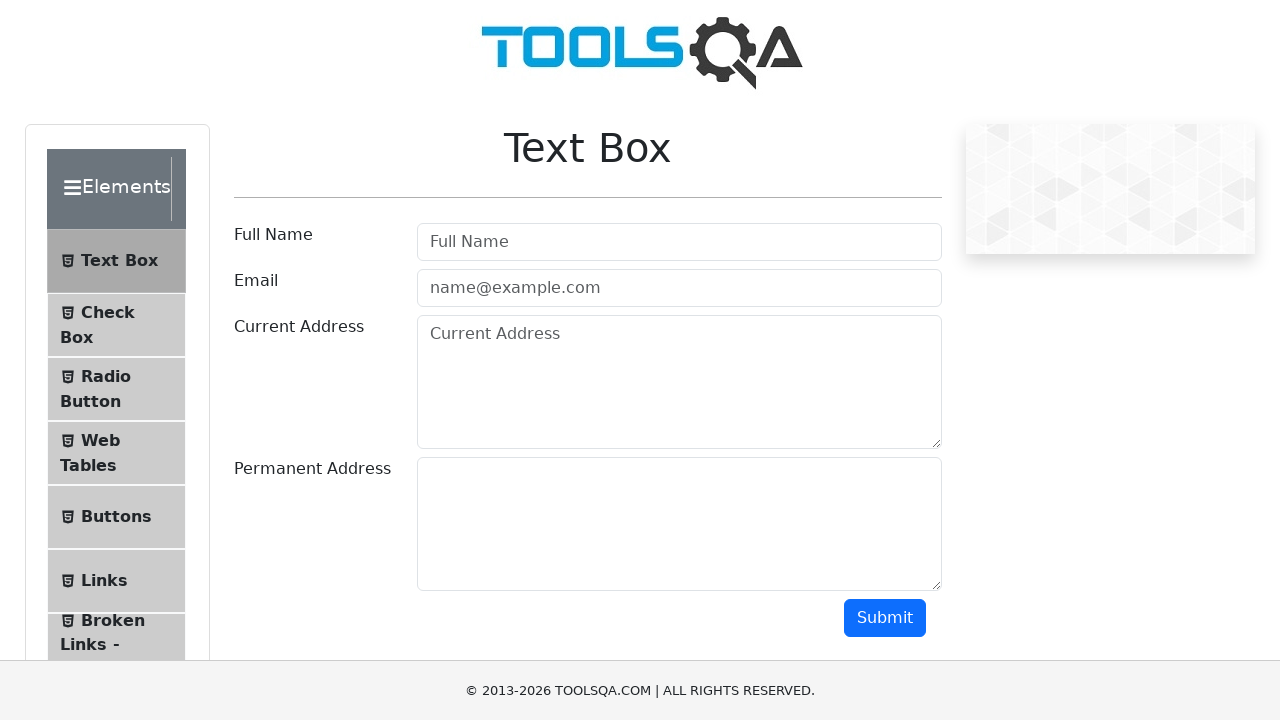

Navigated to DemoQA text box practice page
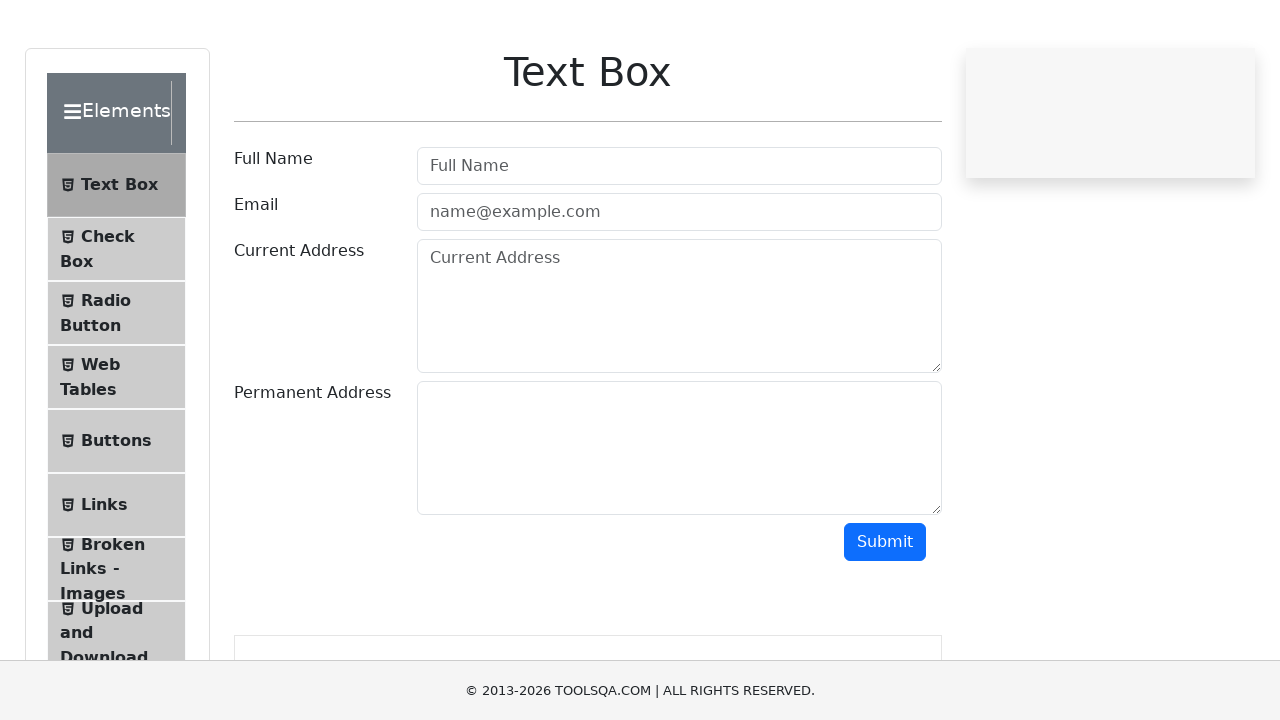

Entered 'Angelica' into the text box form control input field on .form-control
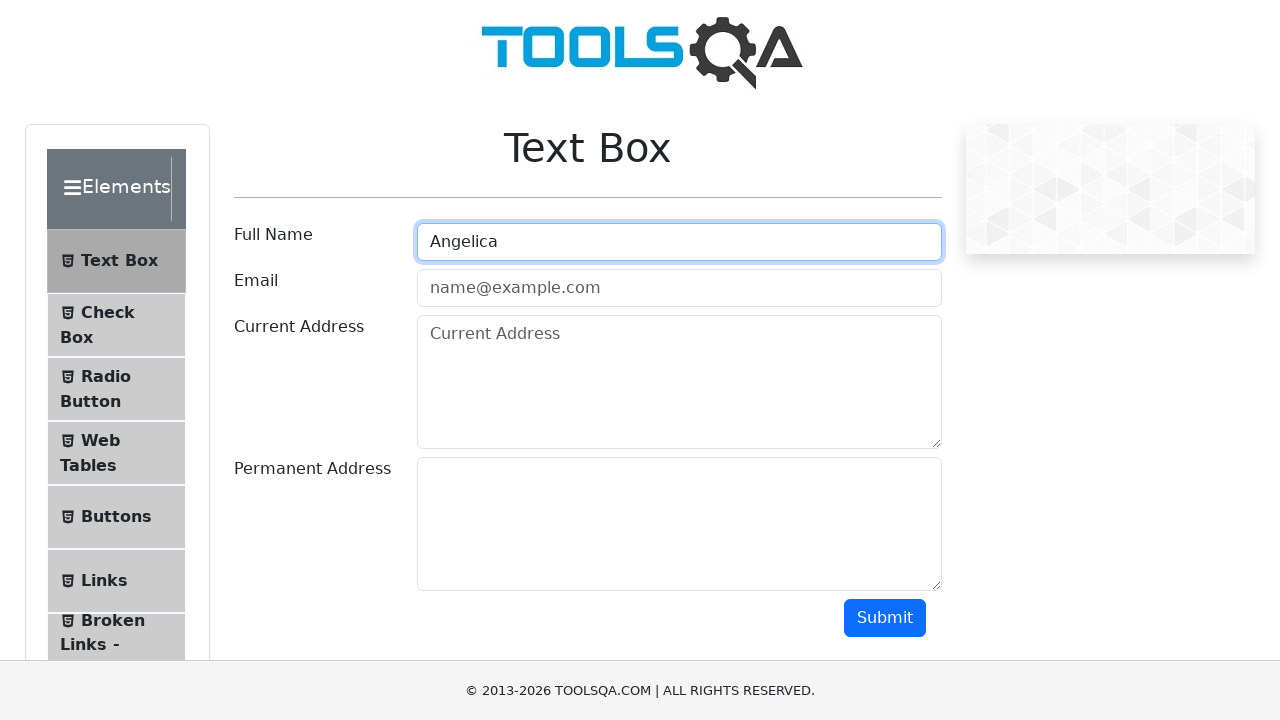

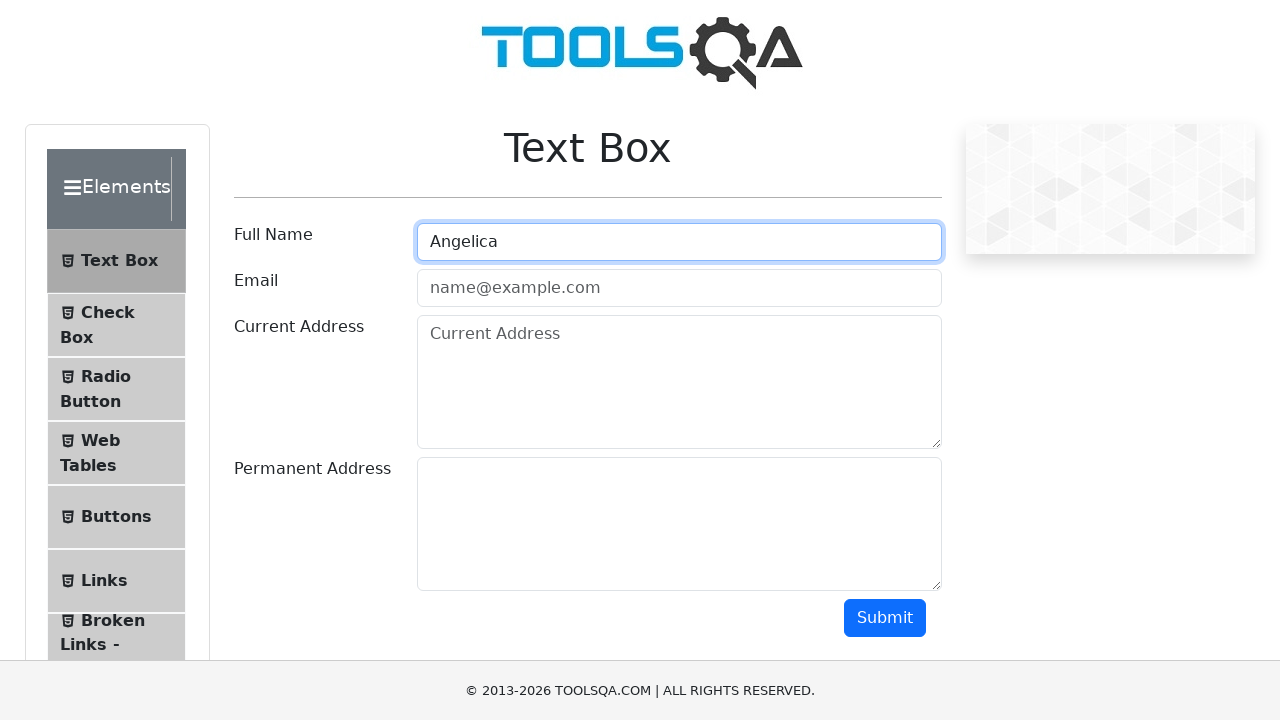